Navigates to a wholesale clothing marketplace page and verifies that link elements are present on the page.

Starting URL: https://www.vvic.com/gz/new.html?merge=1

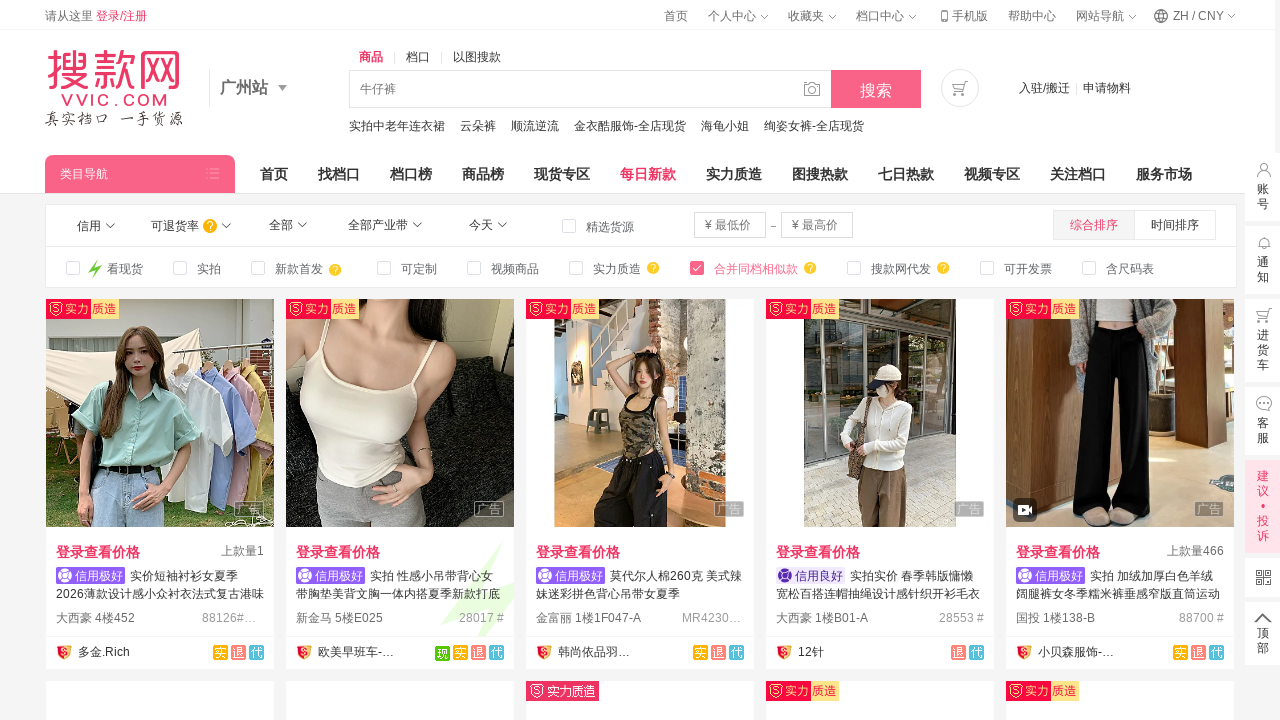

Navigated to wholesale clothing marketplace page
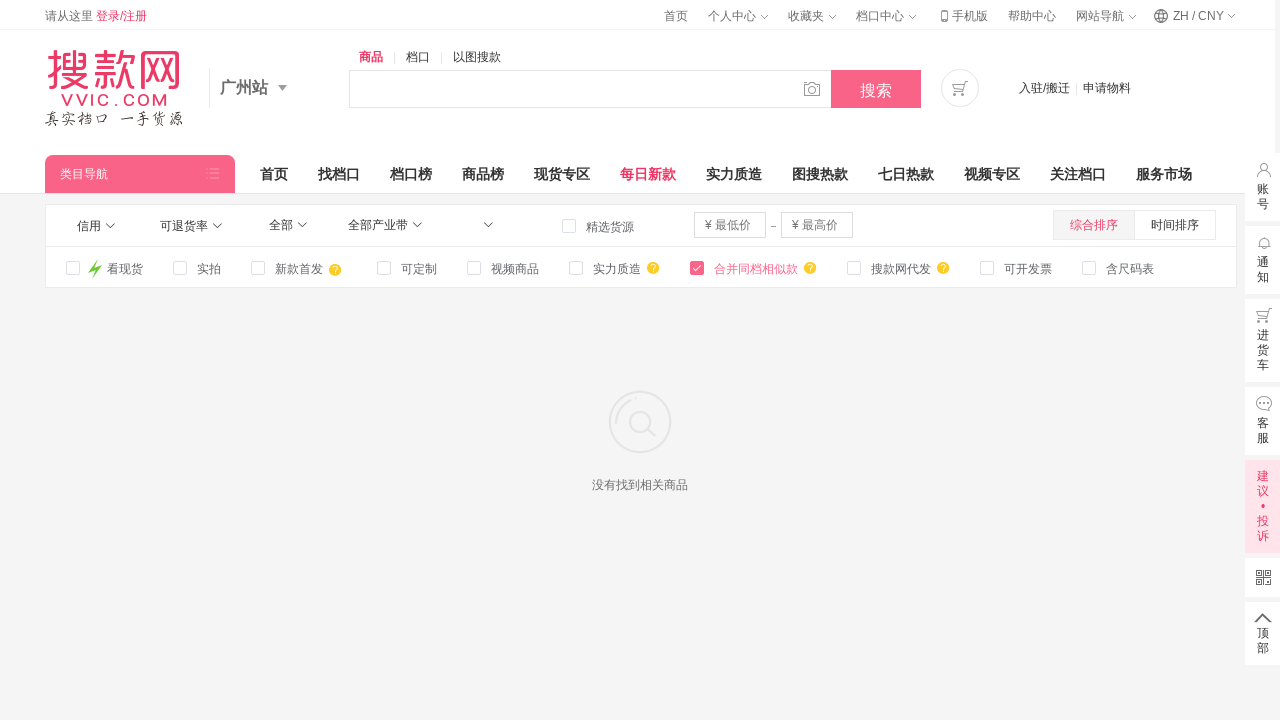

Link elements verified to be present on the page
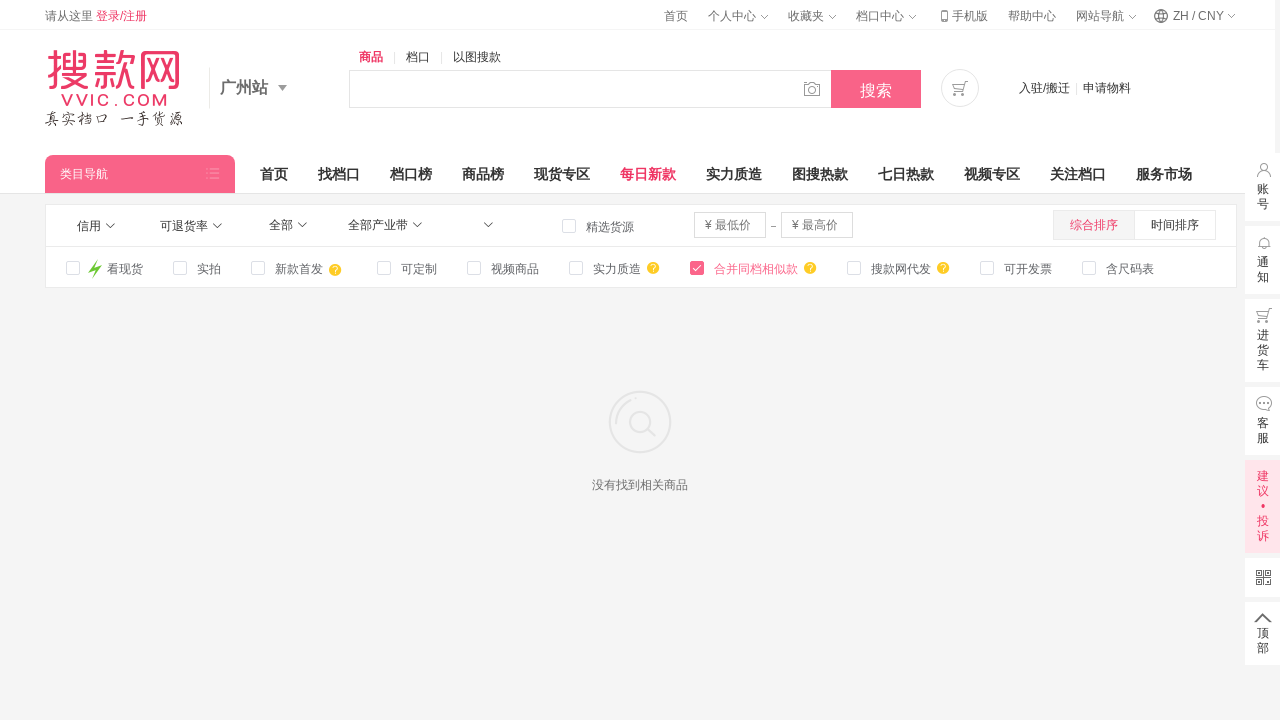

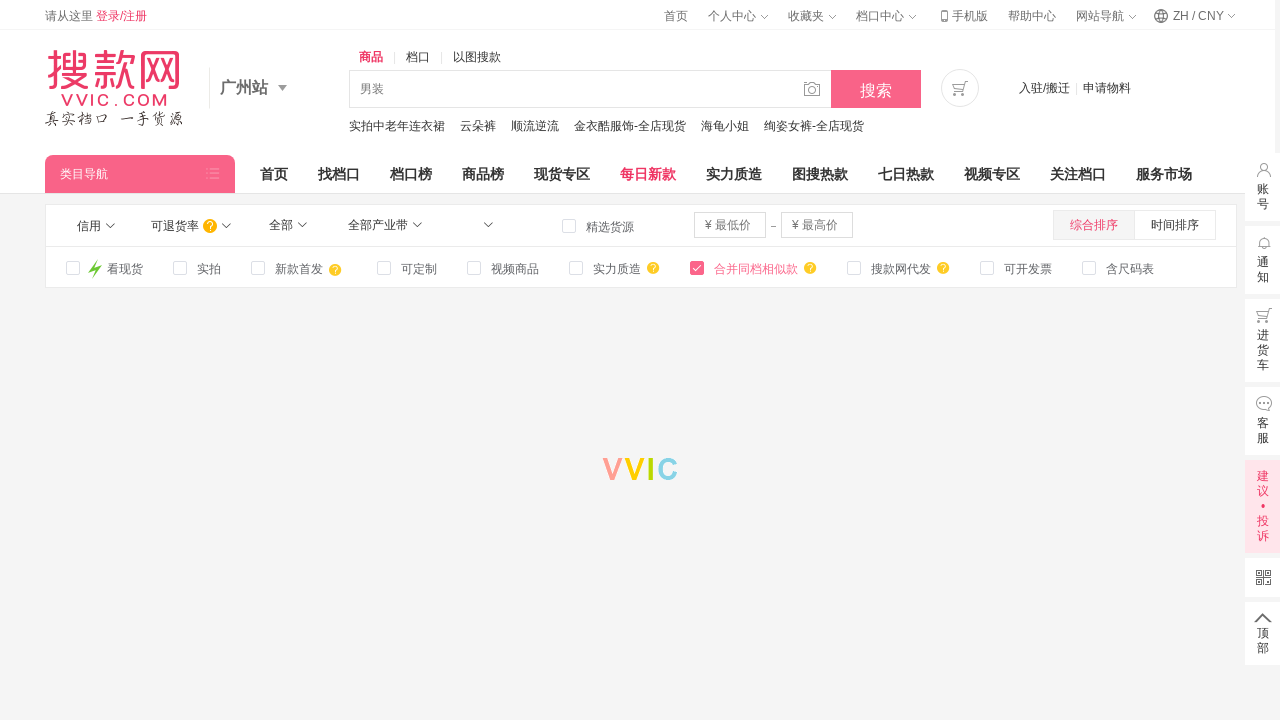